Tests deleting a task by clearing its text while editing and pressing Enter

Starting URL: https://todomvc4tasj.herokuapp.com/

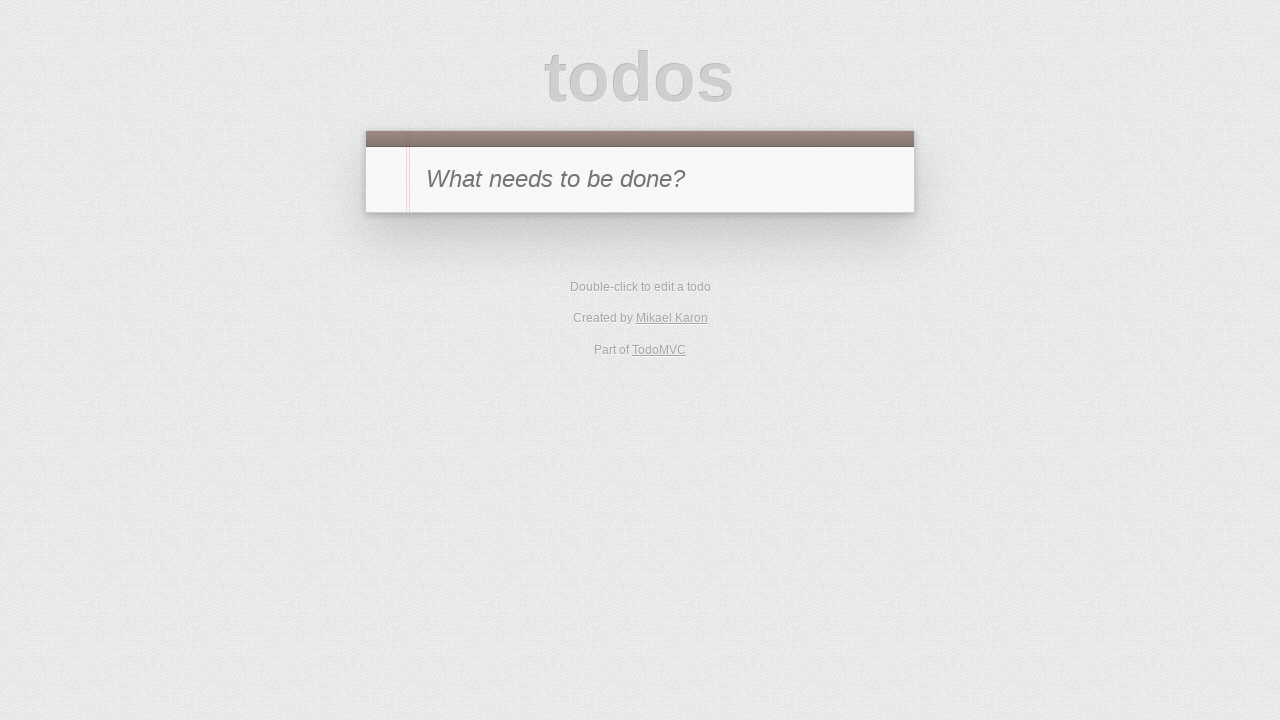

Filled new todo field with 'a' on #new-todo
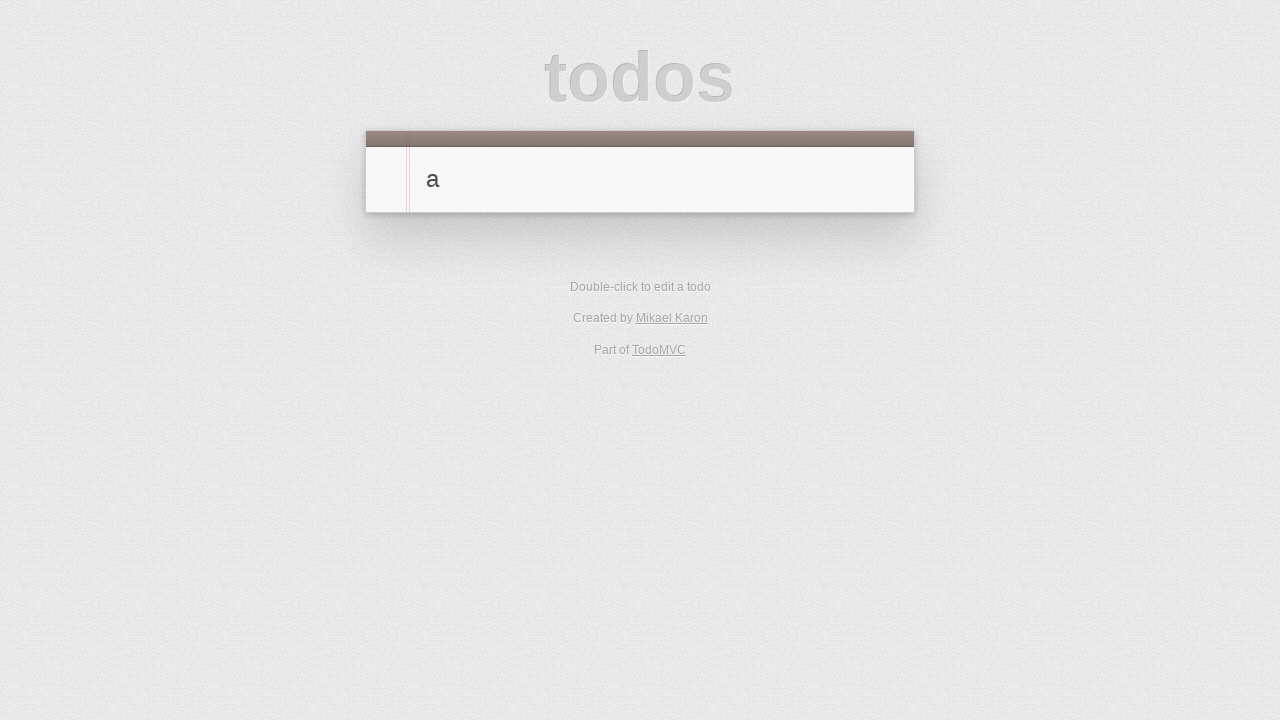

Pressed Enter to add first task 'a' on #new-todo
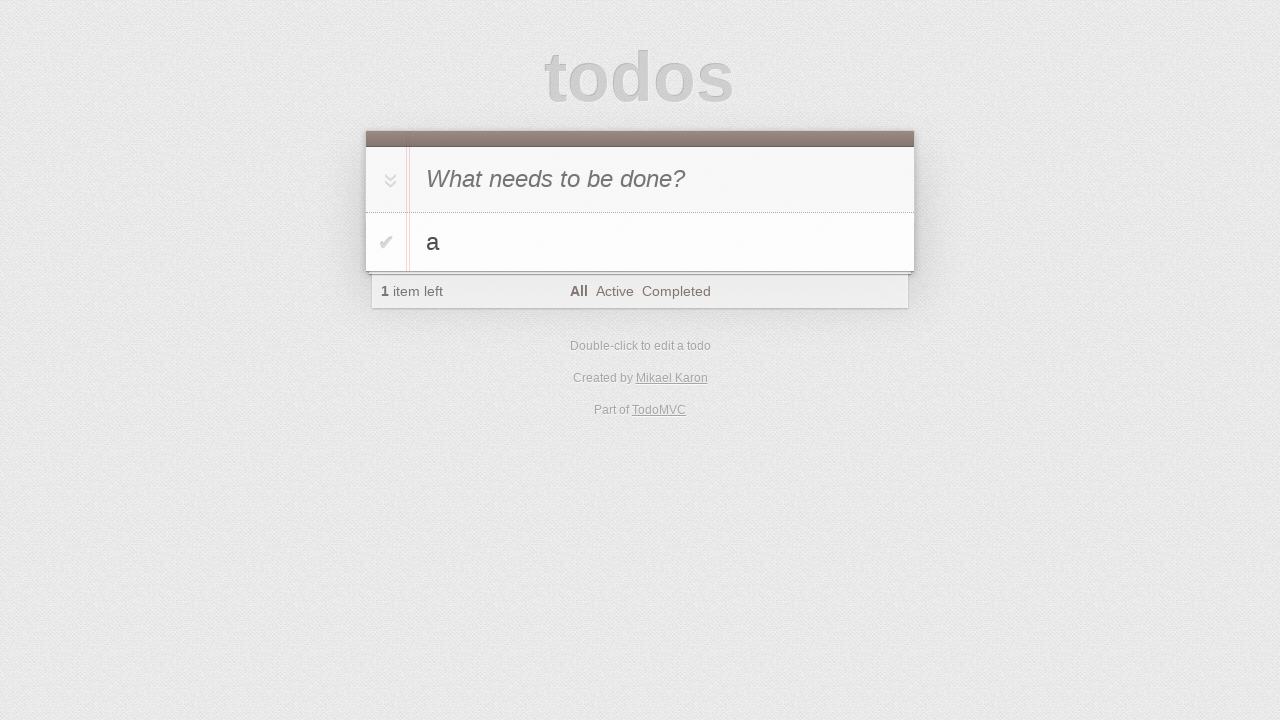

Filled new todo field with 'b' on #new-todo
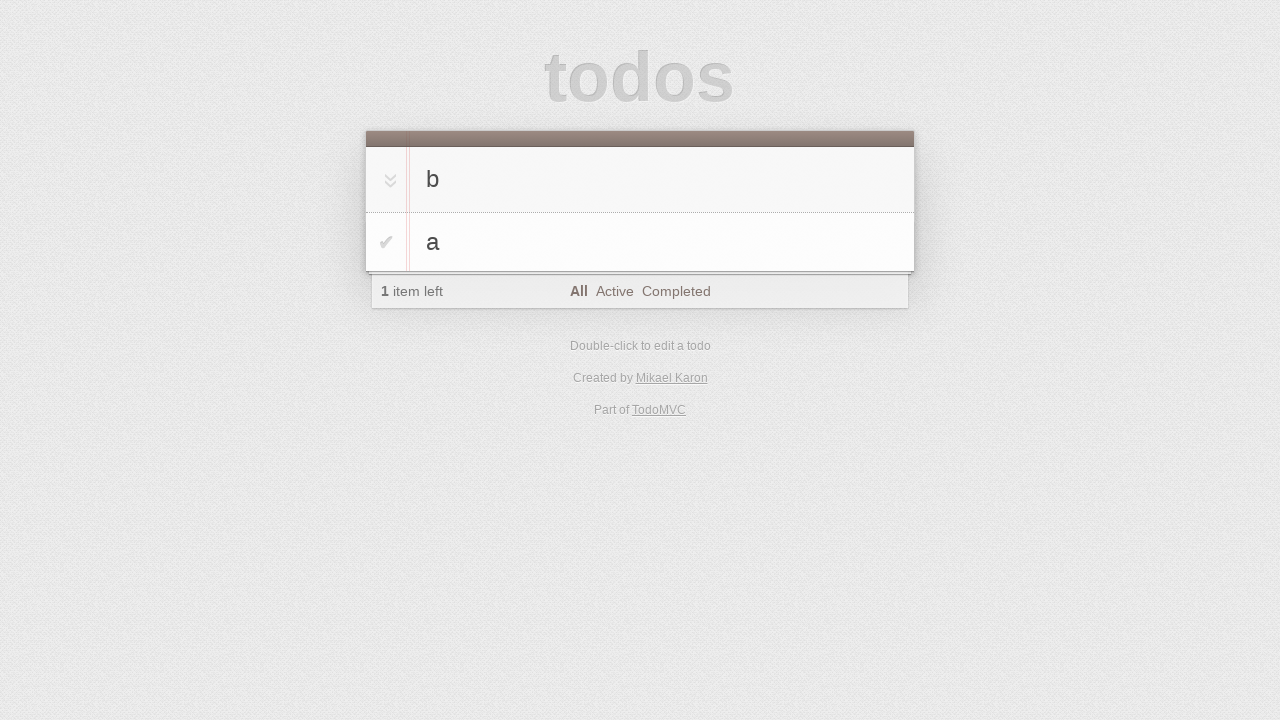

Pressed Enter to add second task 'b' on #new-todo
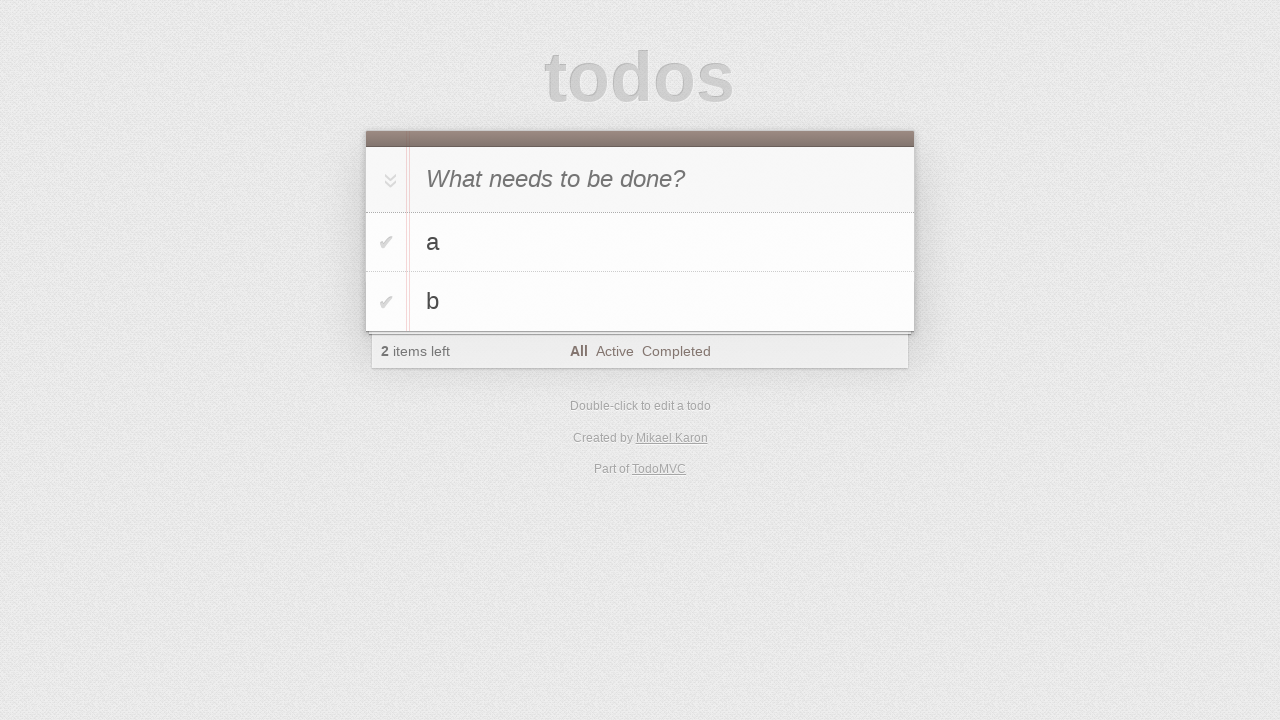

Double-clicked on task 'a' label to enter edit mode at (662, 242) on #todo-list li >> internal:has-text="a"i >> label
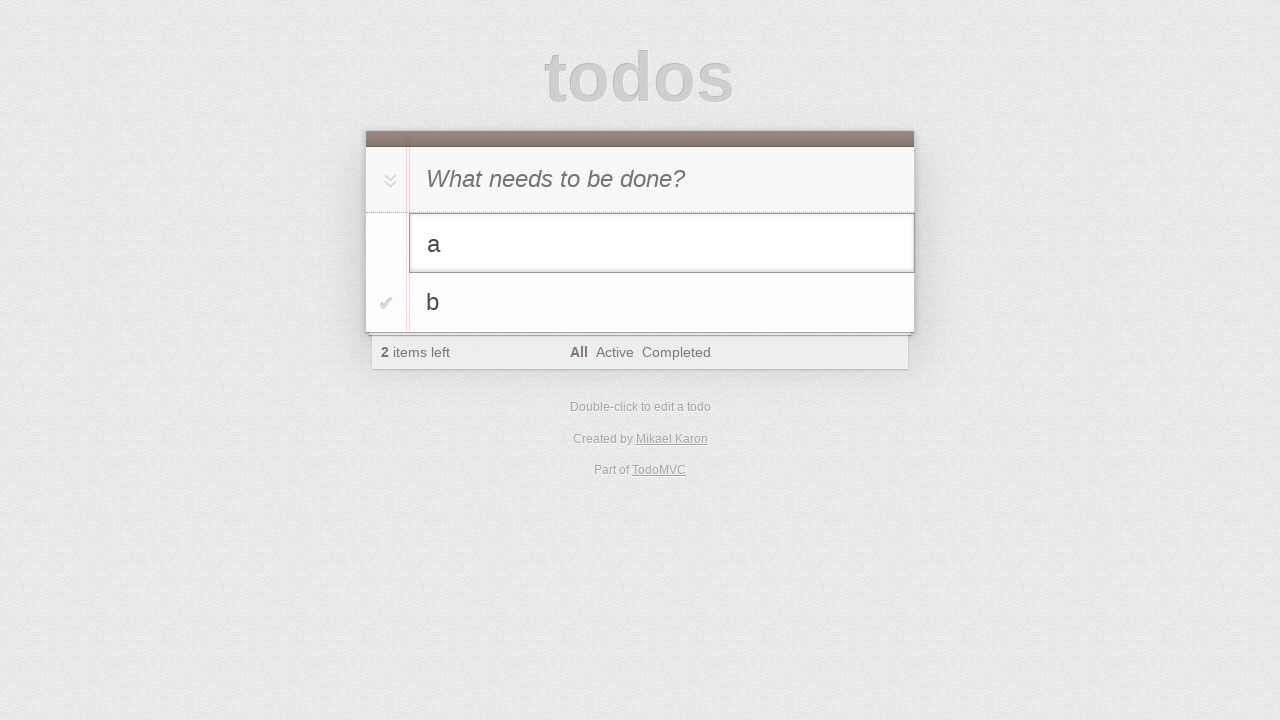

Cleared text in edit field on #todo-list li.editing .edit
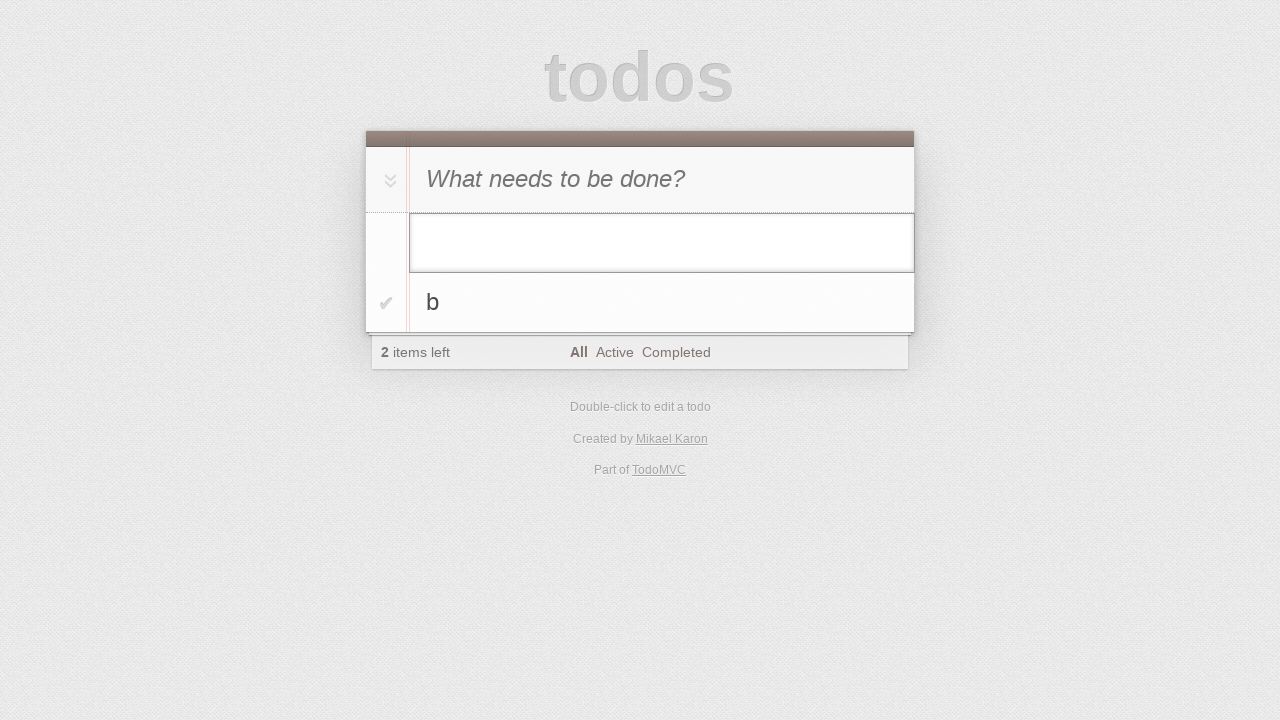

Pressed Enter to delete task with empty text on #todo-list li.editing .edit
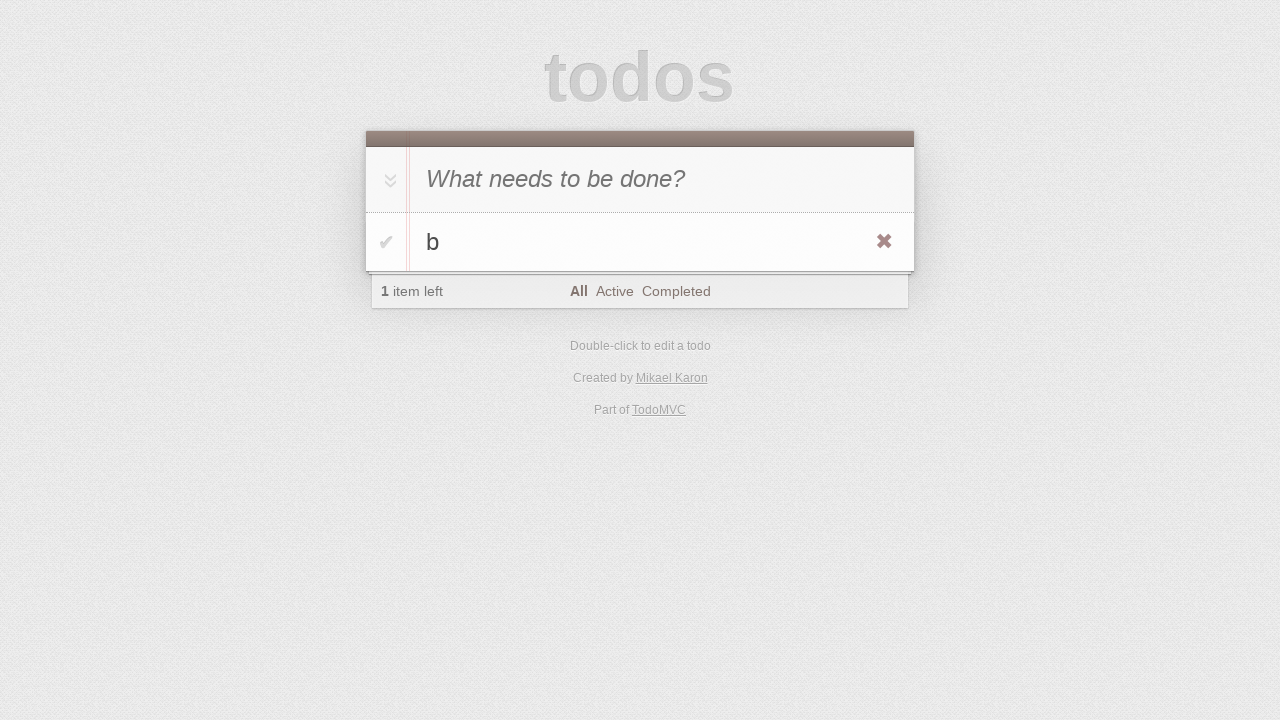

Verified that only 1 task remains in the list
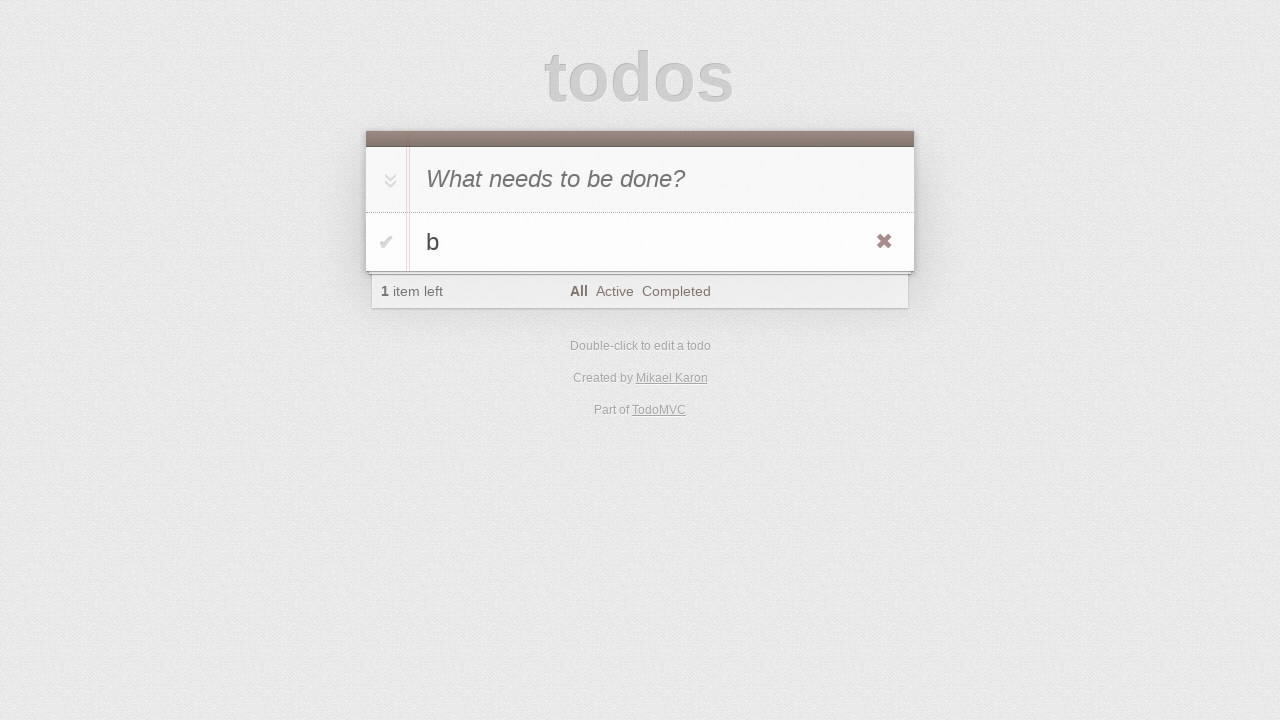

Verified that task count shows '1'
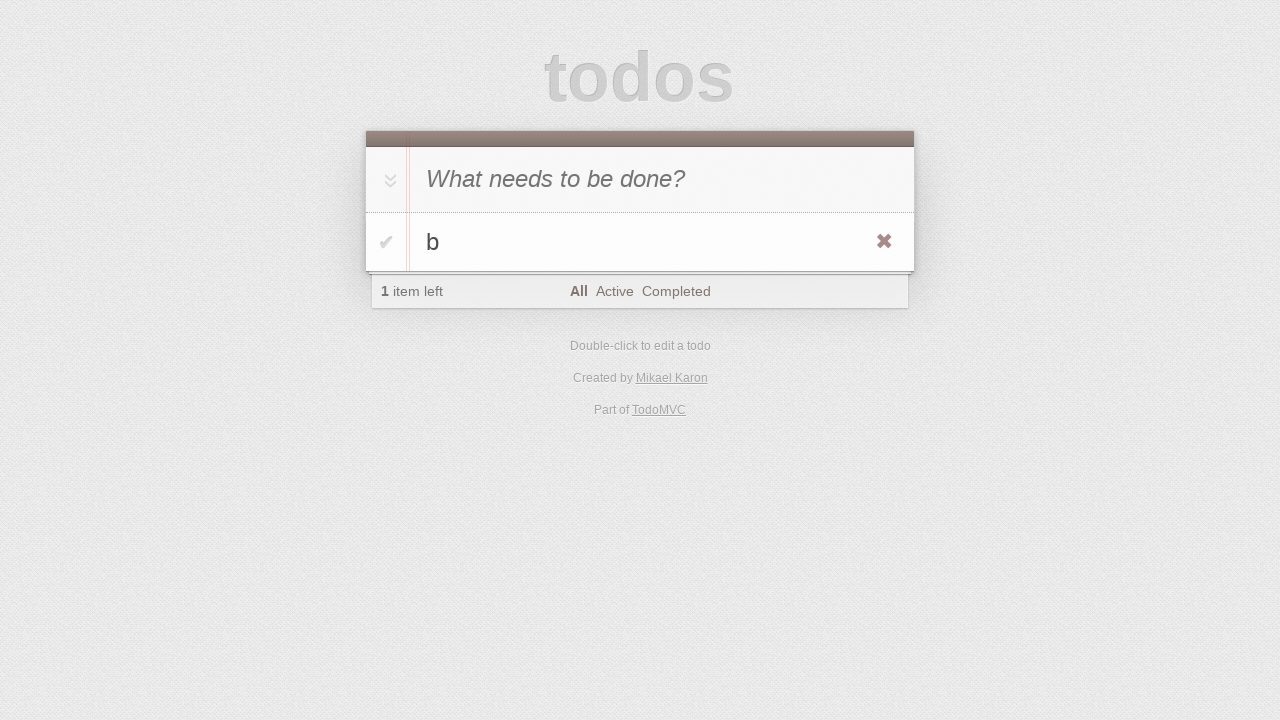

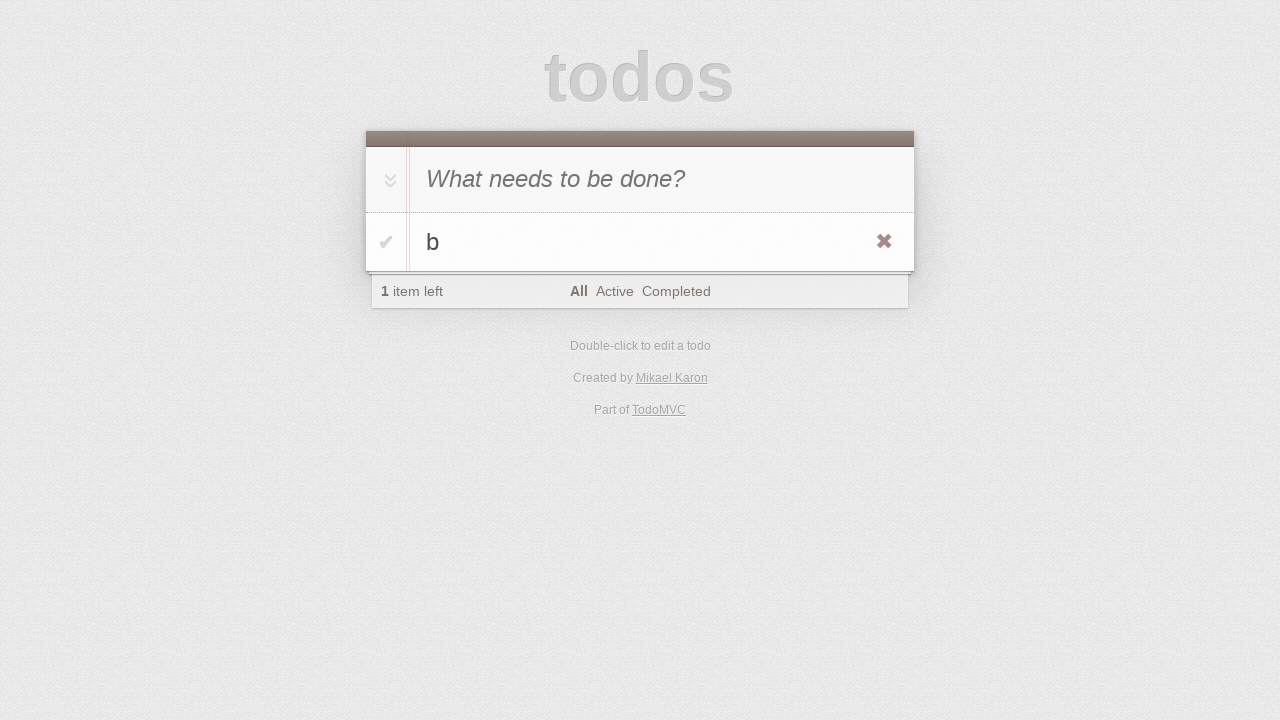